Tests clearing the complete state of all items by checking and then unchecking the toggle all checkbox.

Starting URL: https://demo.playwright.dev/todomvc

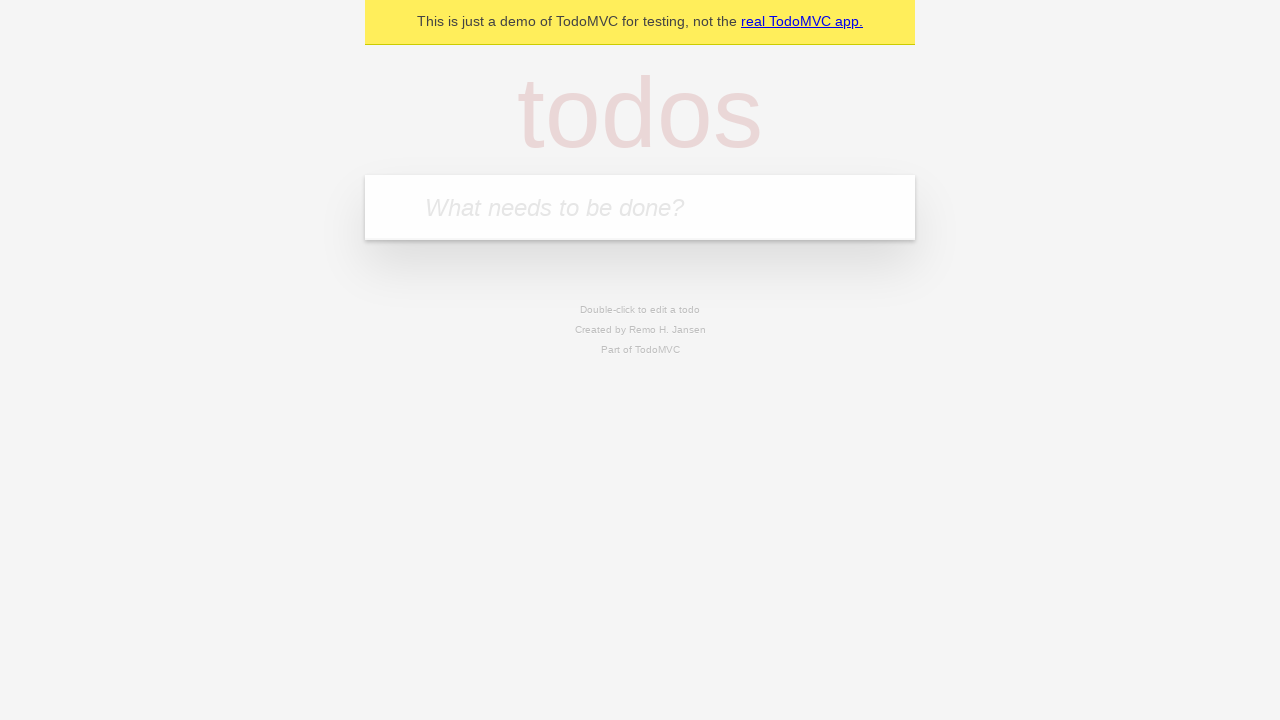

Filled first todo input with 'buy some cheese' on internal:attr=[placeholder="What needs to be done?"i]
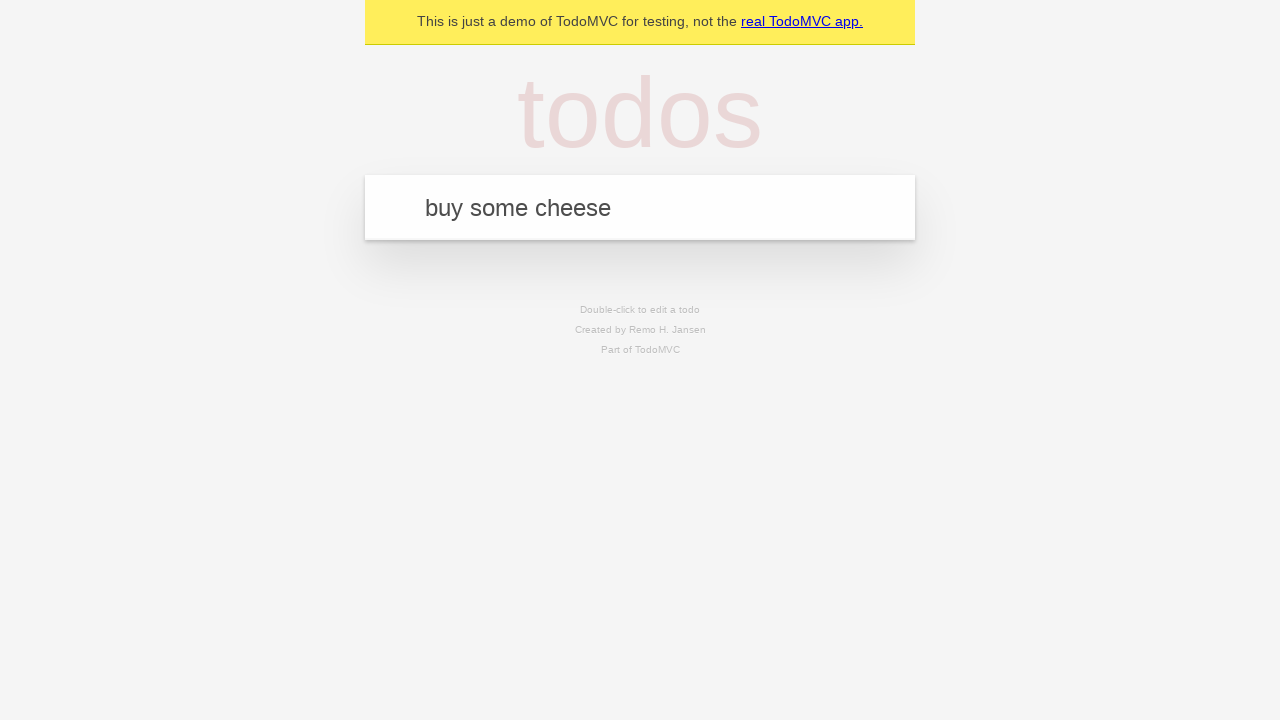

Pressed Enter to add first todo on internal:attr=[placeholder="What needs to be done?"i]
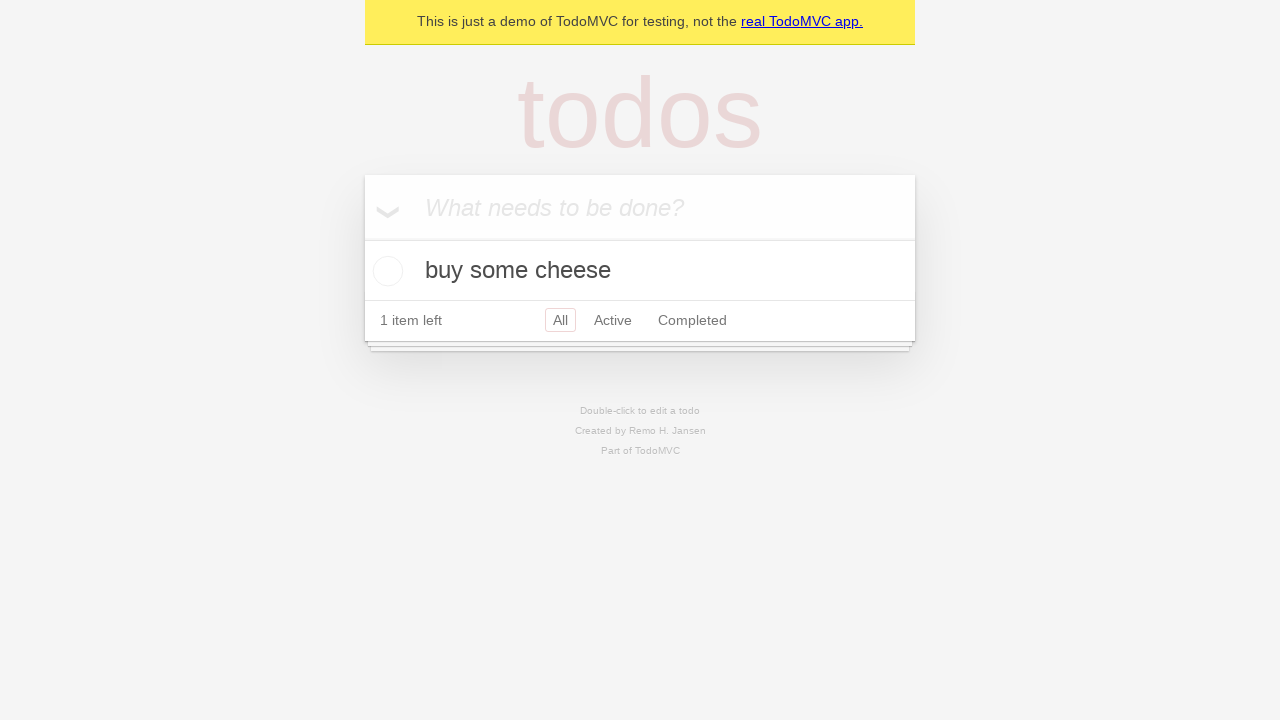

Filled second todo input with 'feed the cat' on internal:attr=[placeholder="What needs to be done?"i]
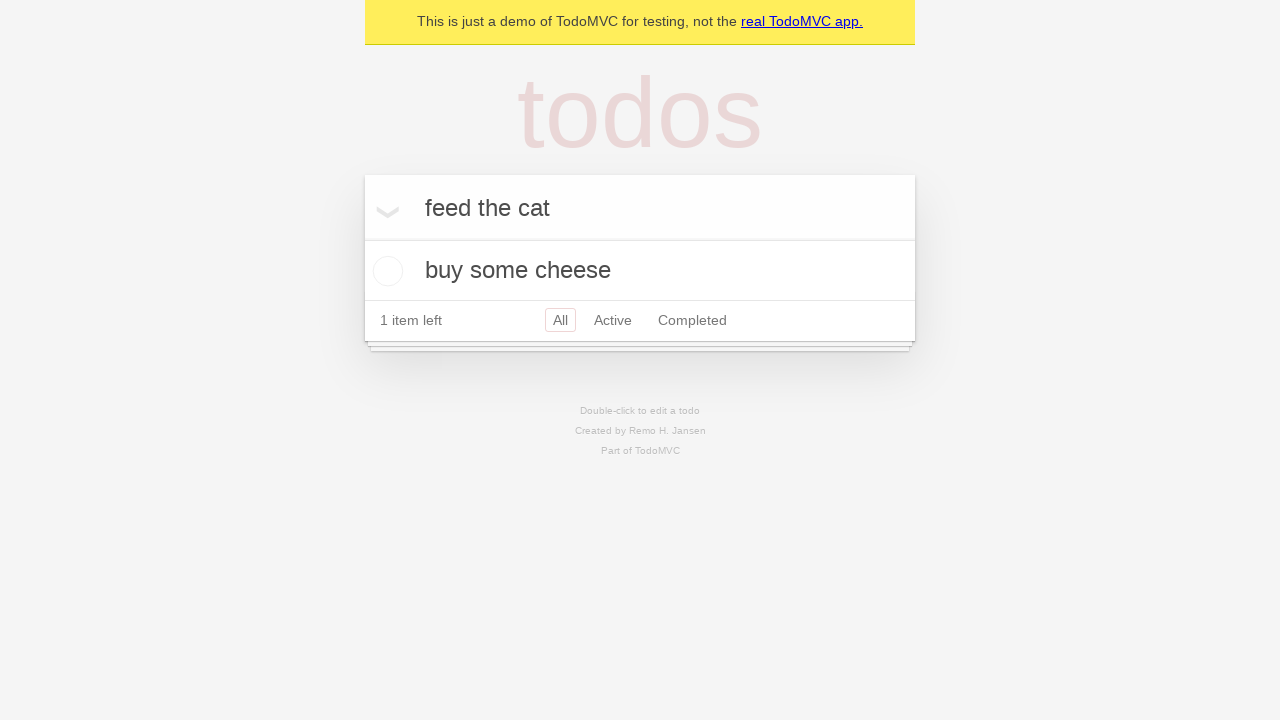

Pressed Enter to add second todo on internal:attr=[placeholder="What needs to be done?"i]
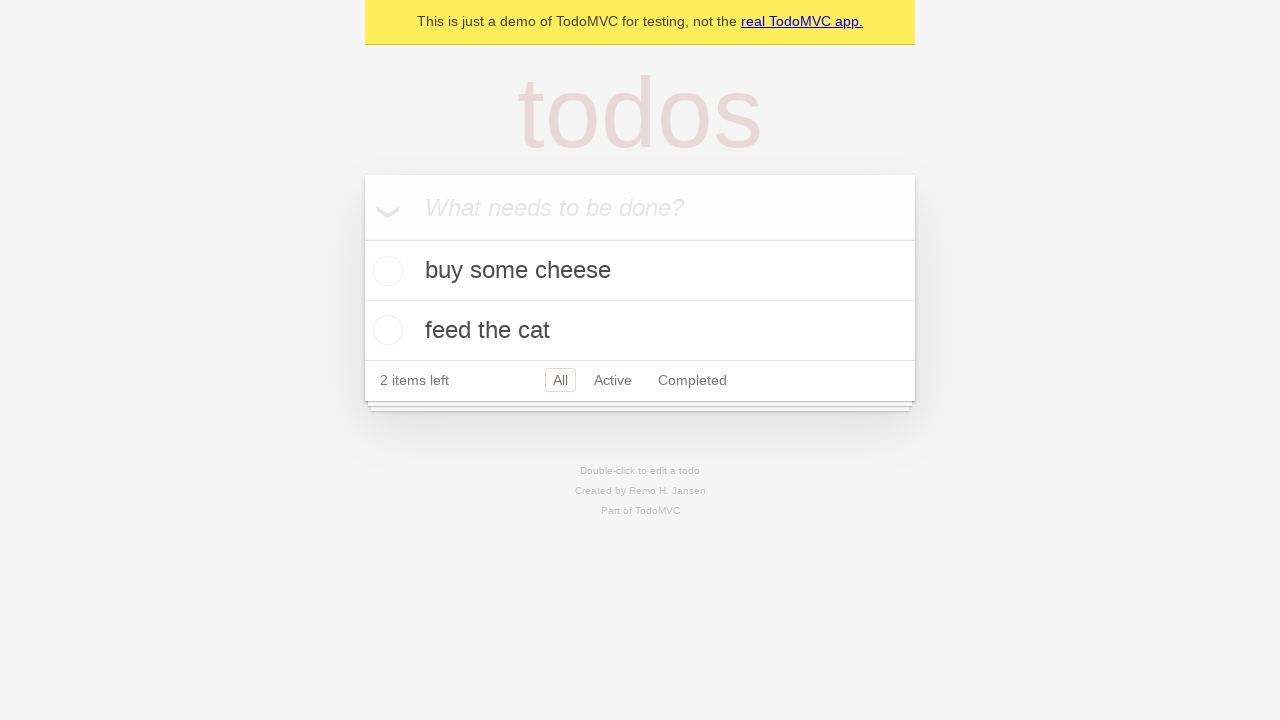

Filled third todo input with 'book a doctors appointment' on internal:attr=[placeholder="What needs to be done?"i]
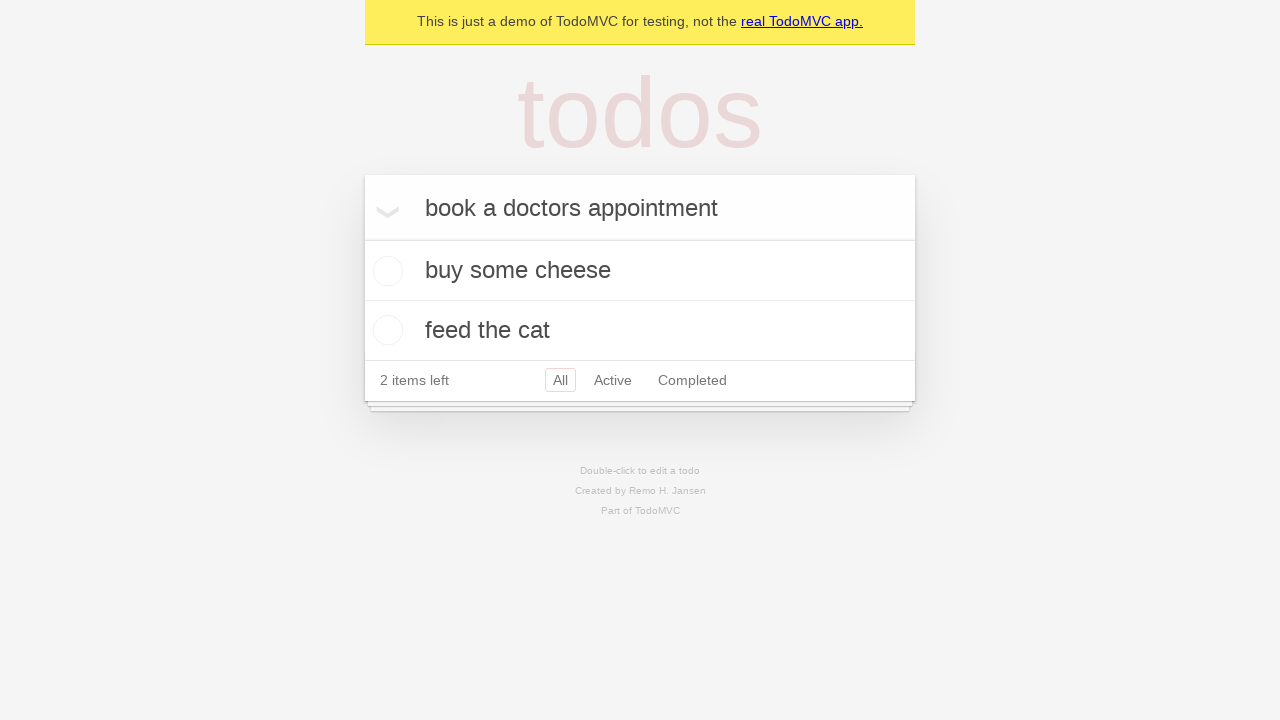

Pressed Enter to add third todo on internal:attr=[placeholder="What needs to be done?"i]
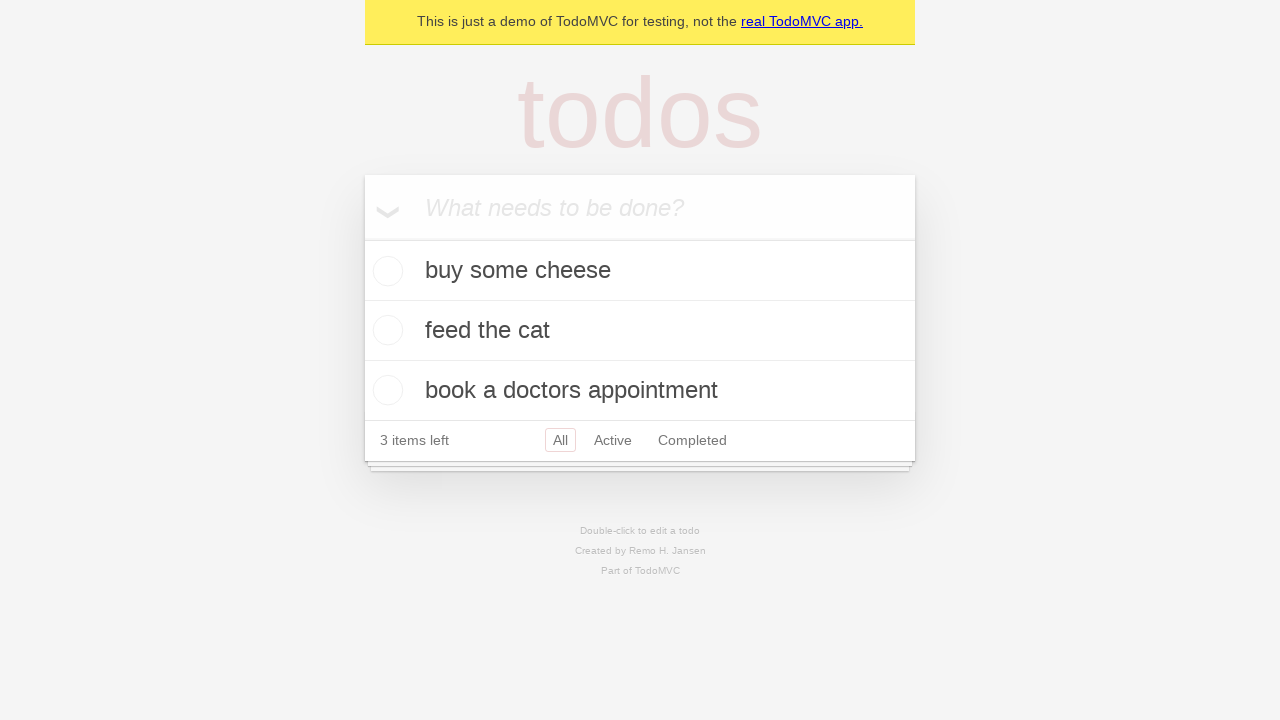

Checked the 'Mark all as complete' toggle to complete all todos at (362, 238) on internal:label="Mark all as complete"i
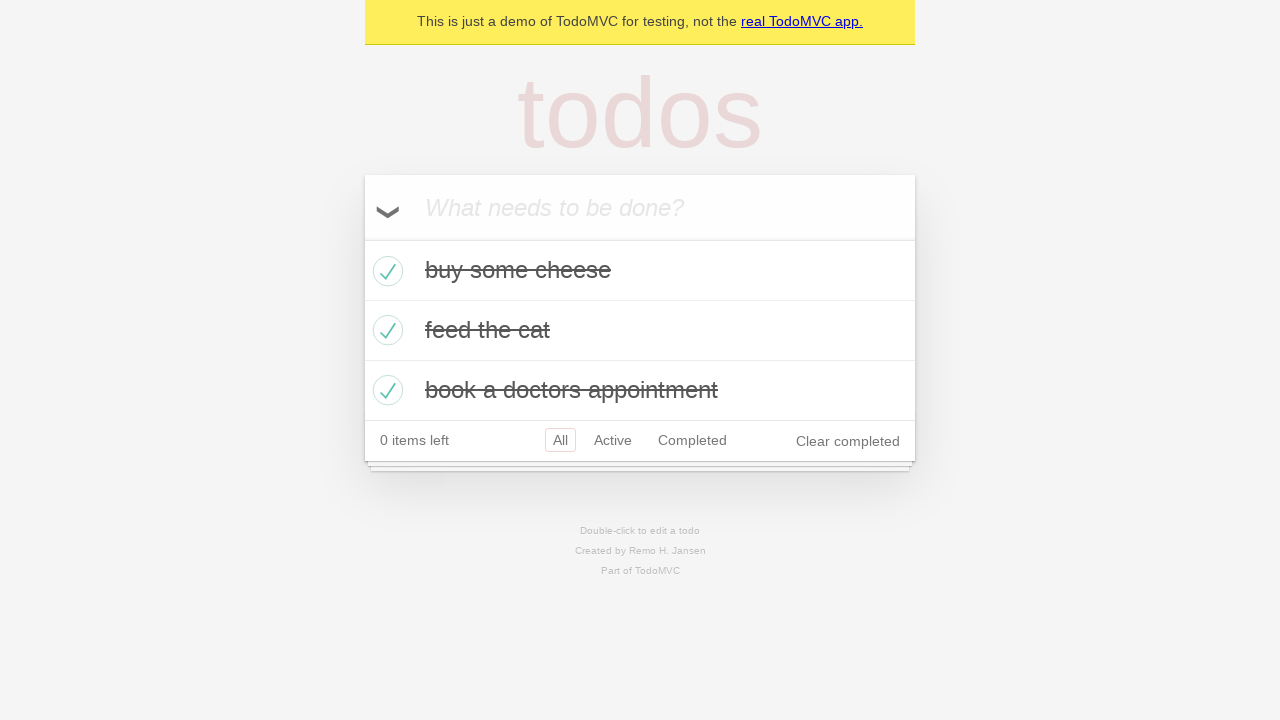

Unchecked the 'Mark all as complete' toggle to clear complete state of all todos at (362, 238) on internal:label="Mark all as complete"i
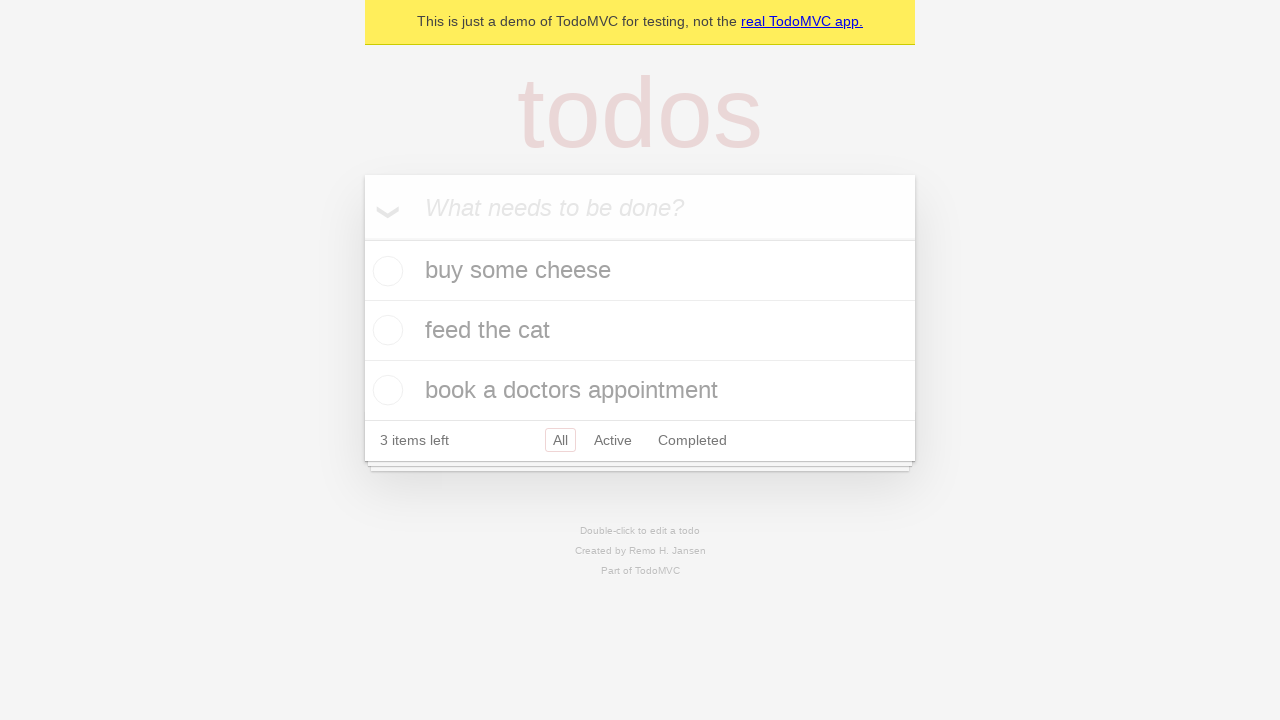

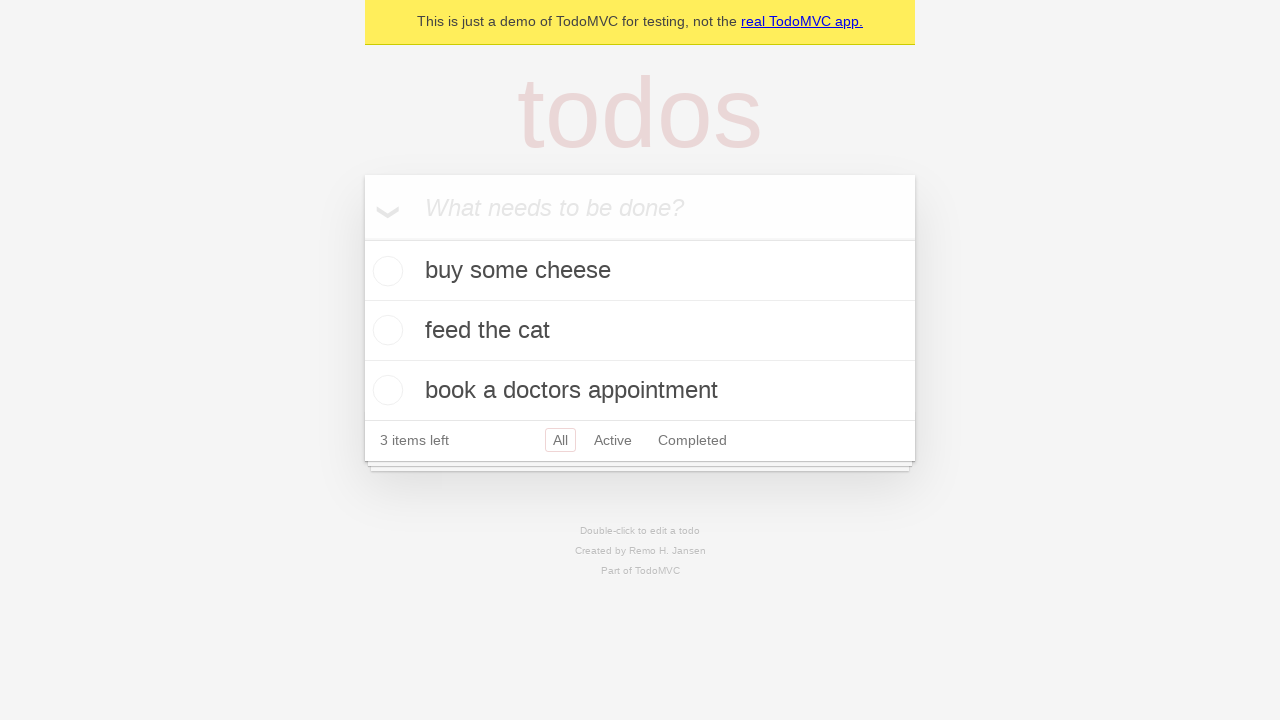